Tests clearing the complete state of all items by checking and then unchecking the toggle-all

Starting URL: https://demo.playwright.dev/todomvc

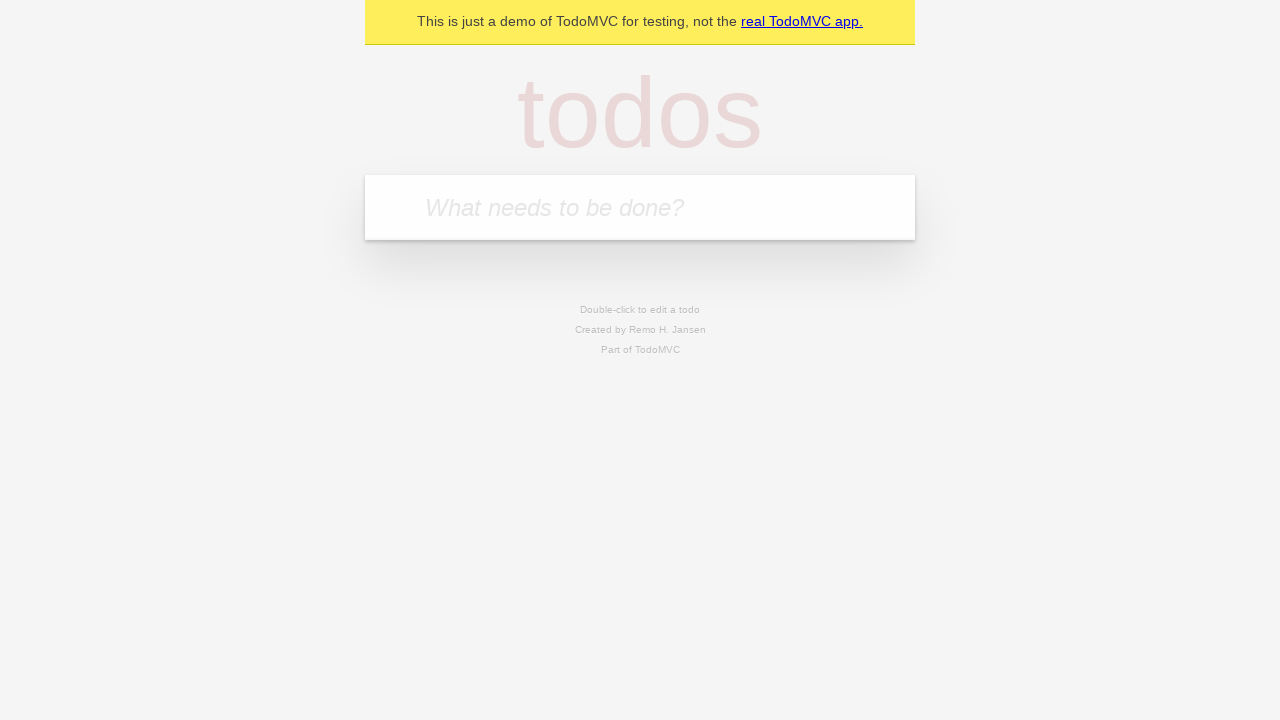

Filled todo input with 'buy some cheese' on internal:attr=[placeholder="What needs to be done?"i]
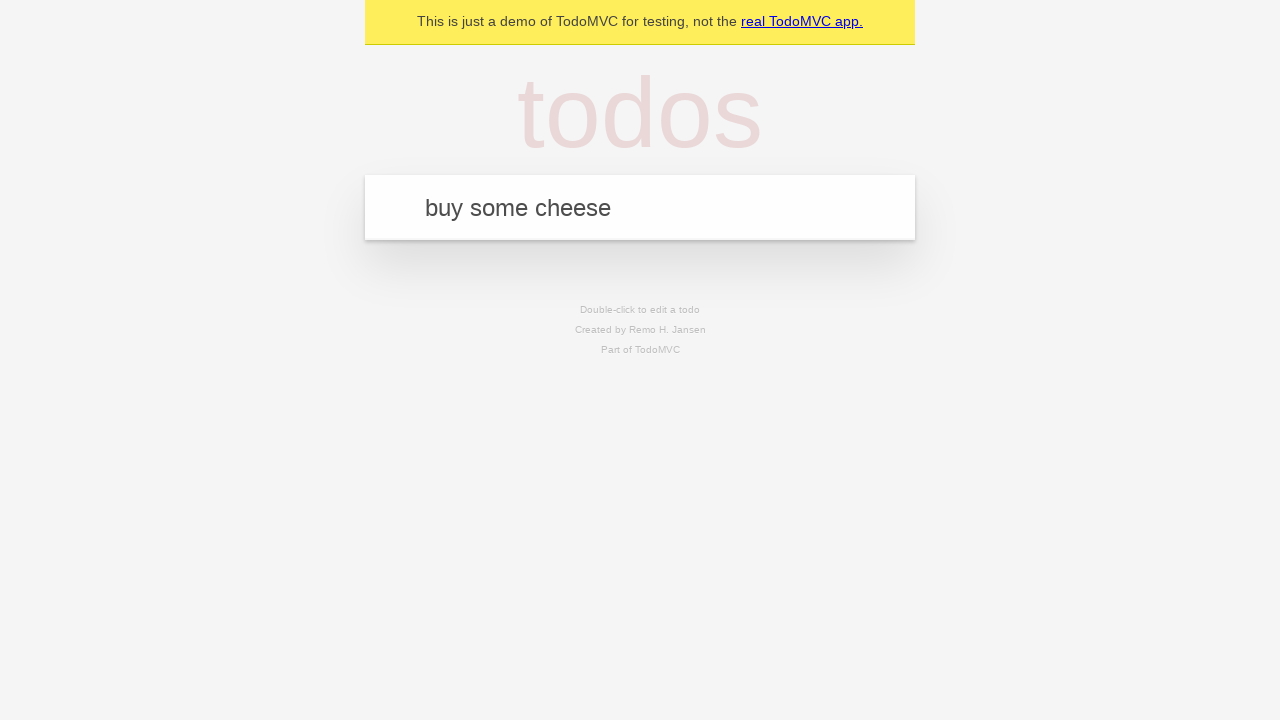

Pressed Enter to add 'buy some cheese' to the todo list on internal:attr=[placeholder="What needs to be done?"i]
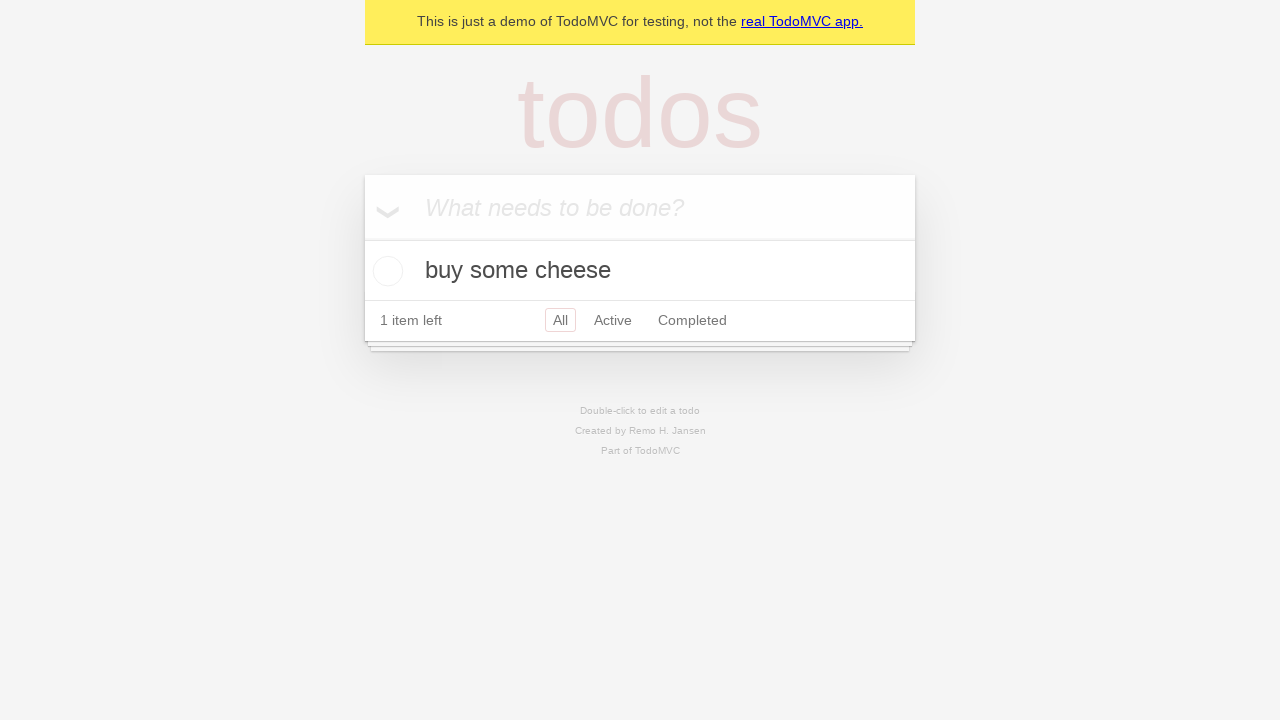

Filled todo input with 'feed the cat' on internal:attr=[placeholder="What needs to be done?"i]
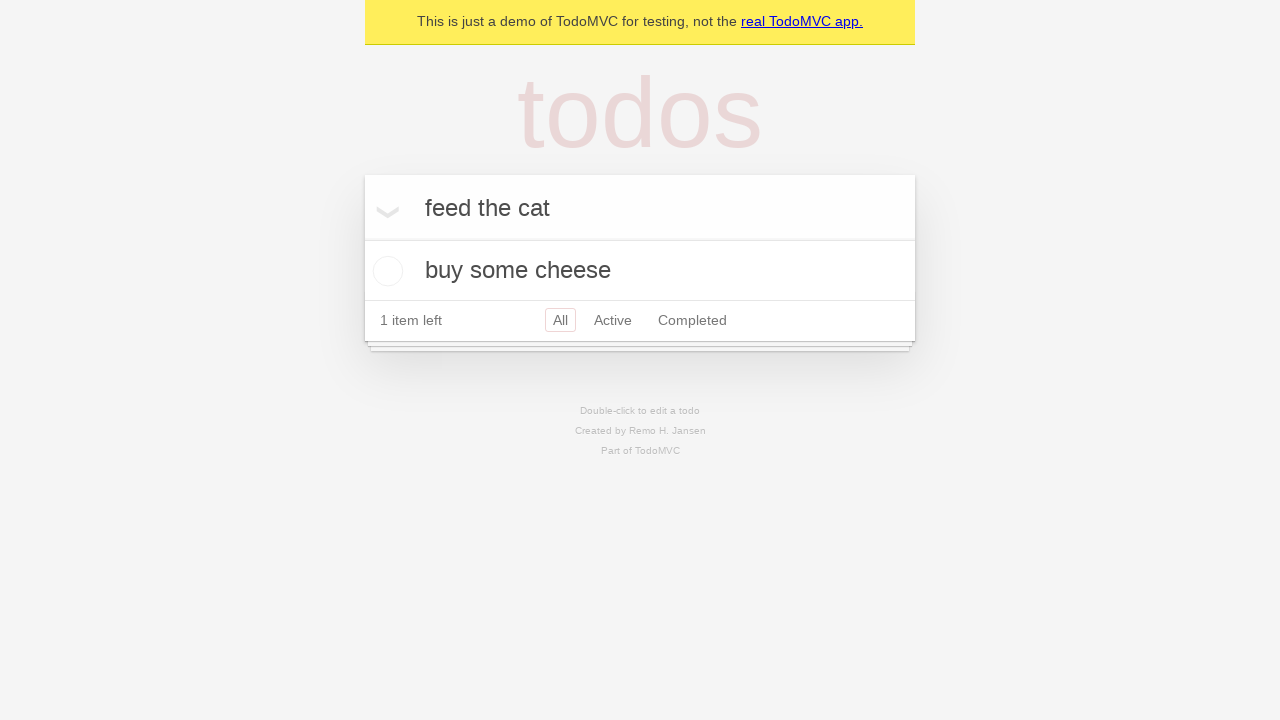

Pressed Enter to add 'feed the cat' to the todo list on internal:attr=[placeholder="What needs to be done?"i]
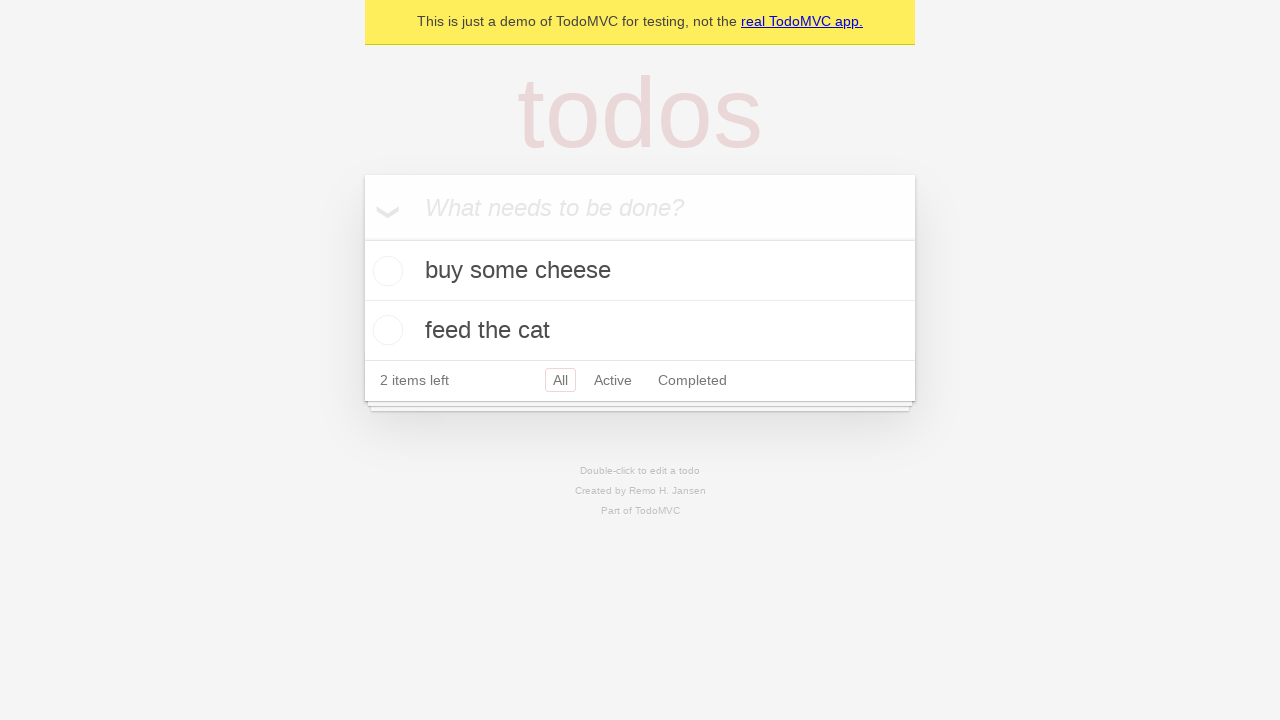

Filled todo input with 'book a doctors appointment' on internal:attr=[placeholder="What needs to be done?"i]
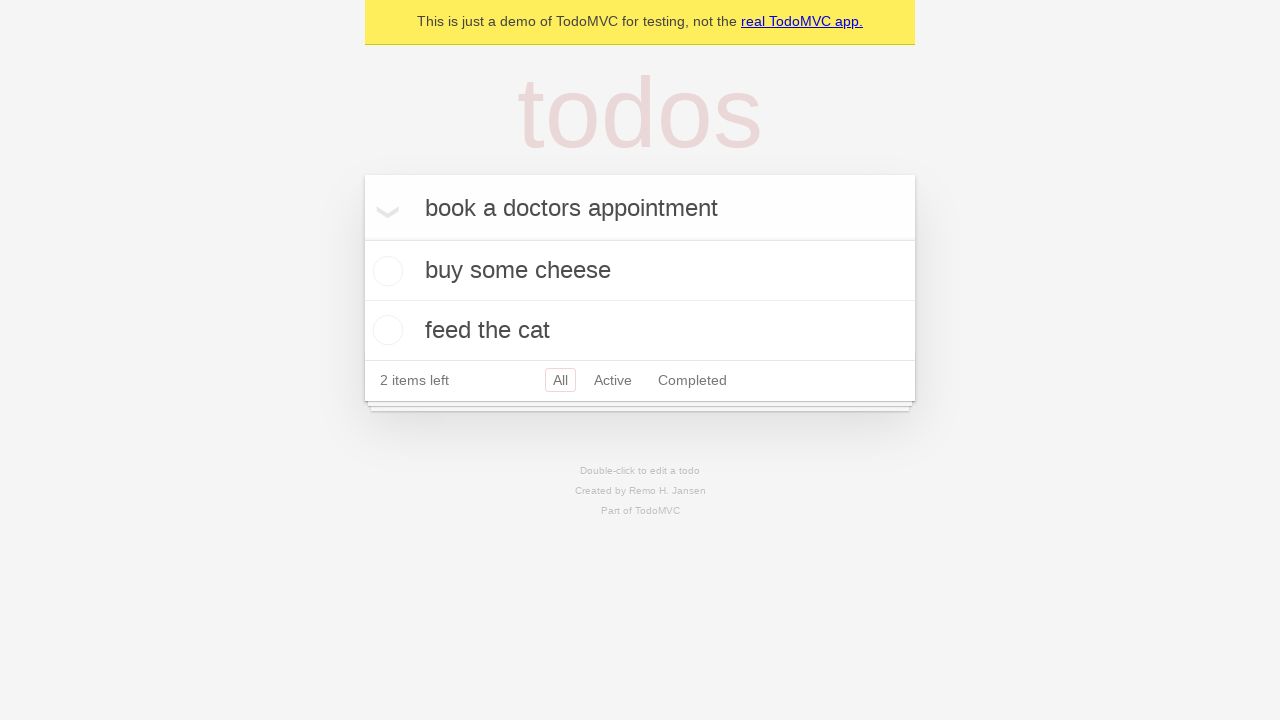

Pressed Enter to add 'book a doctors appointment' to the todo list on internal:attr=[placeholder="What needs to be done?"i]
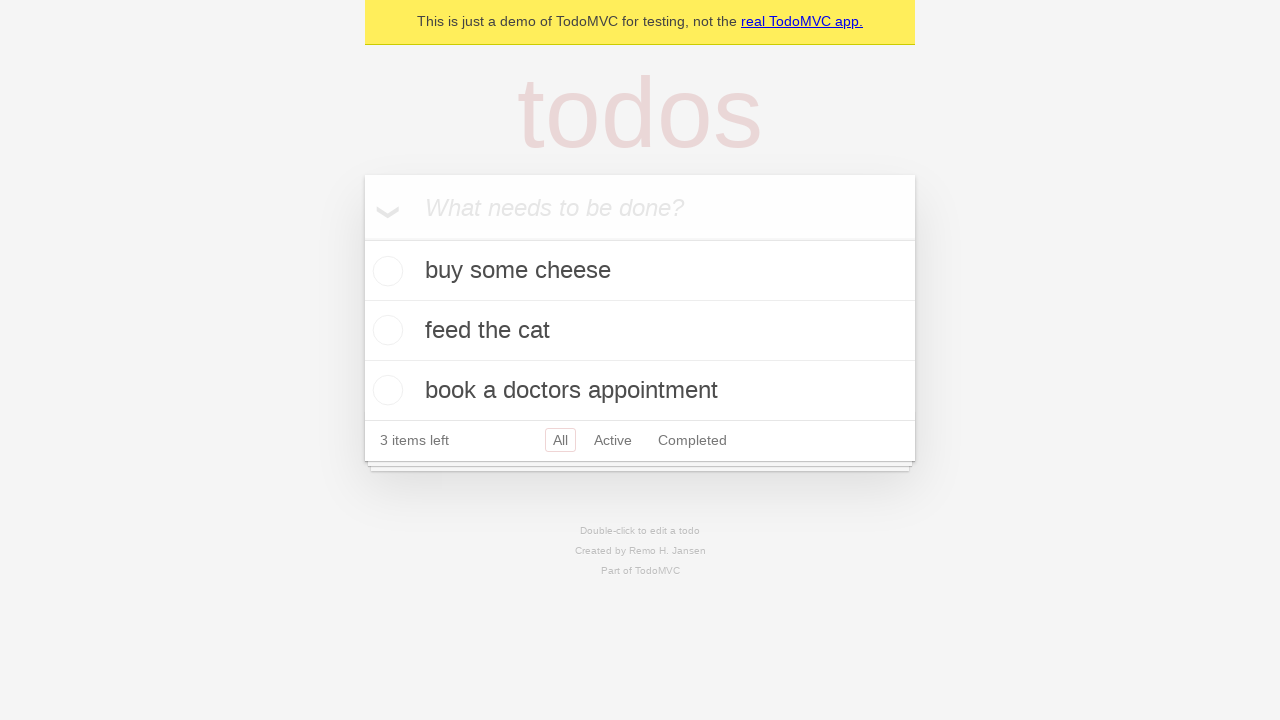

Clicked toggle-all to mark all items as complete at (362, 238) on internal:label="Mark all as complete"i
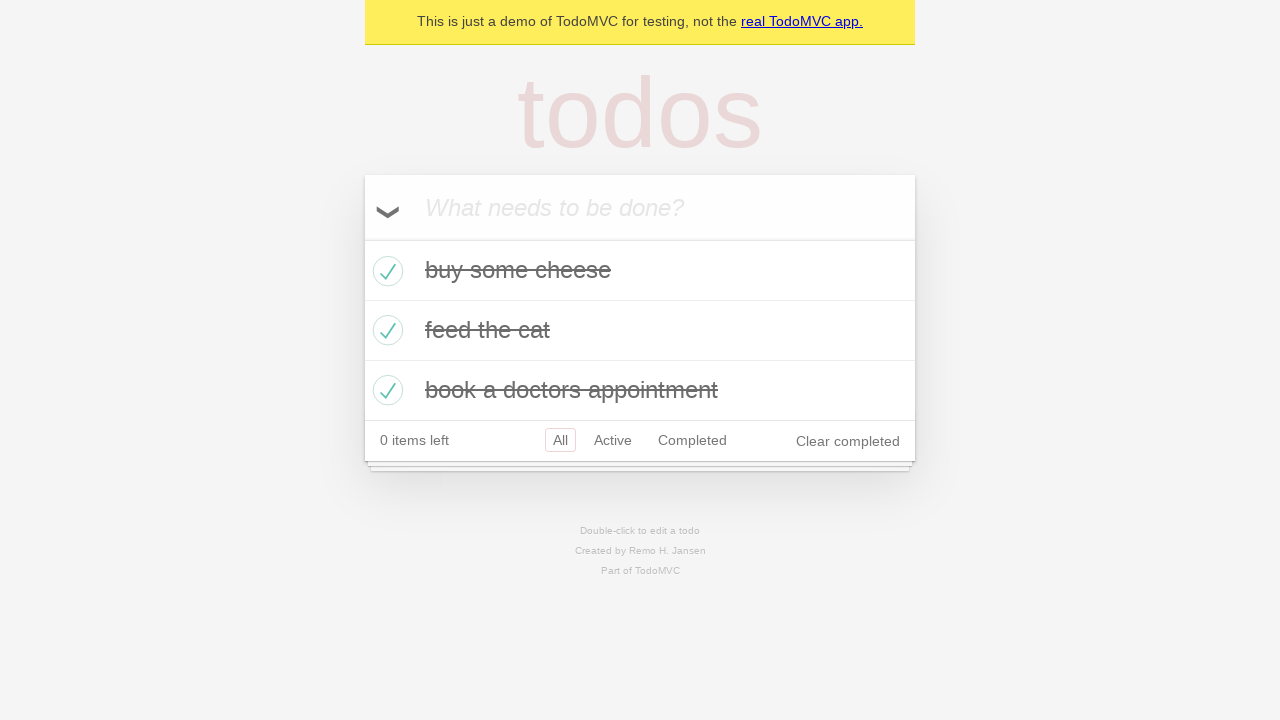

Clicked toggle-all to uncheck all items and clear complete state at (362, 238) on internal:label="Mark all as complete"i
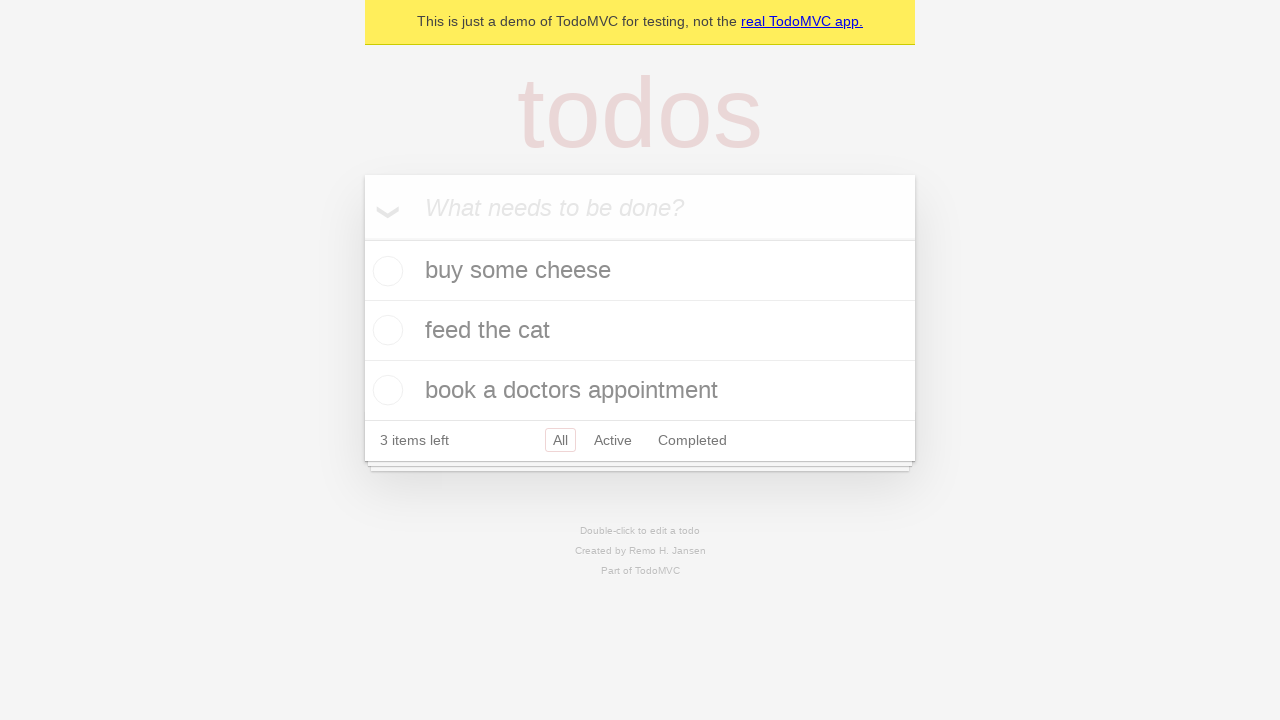

Verified that all todo items are in uncompleted state
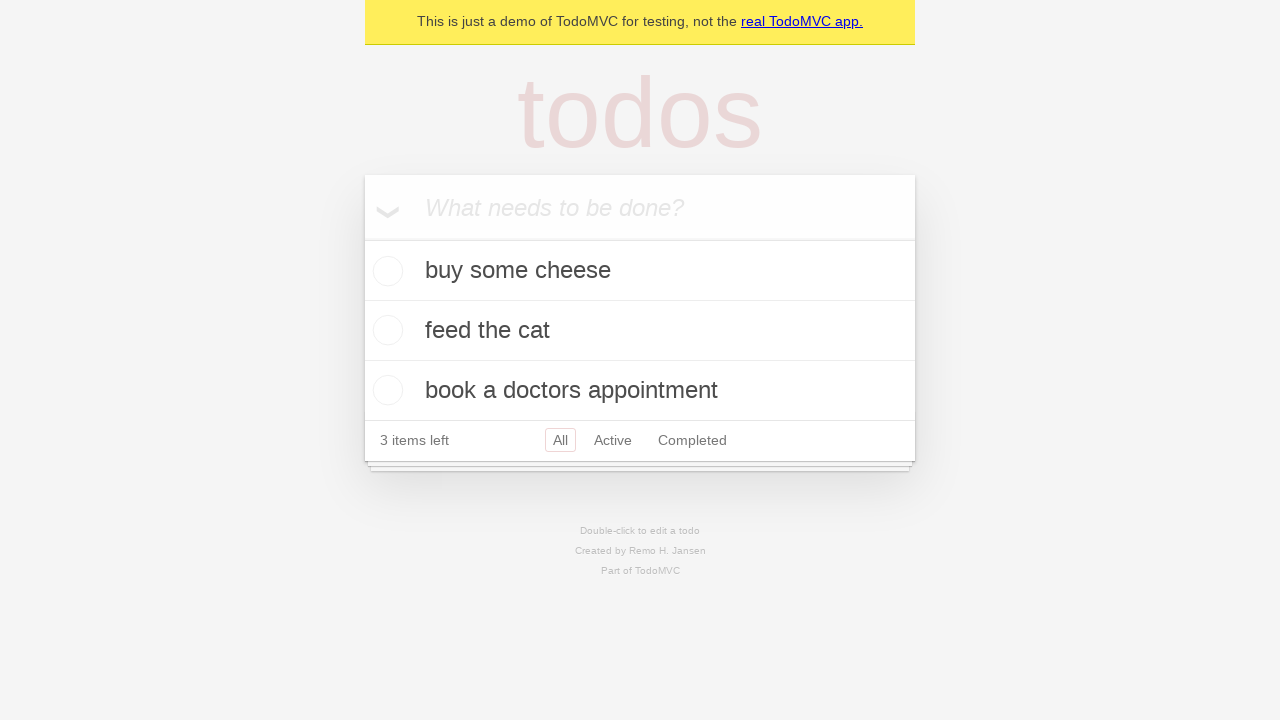

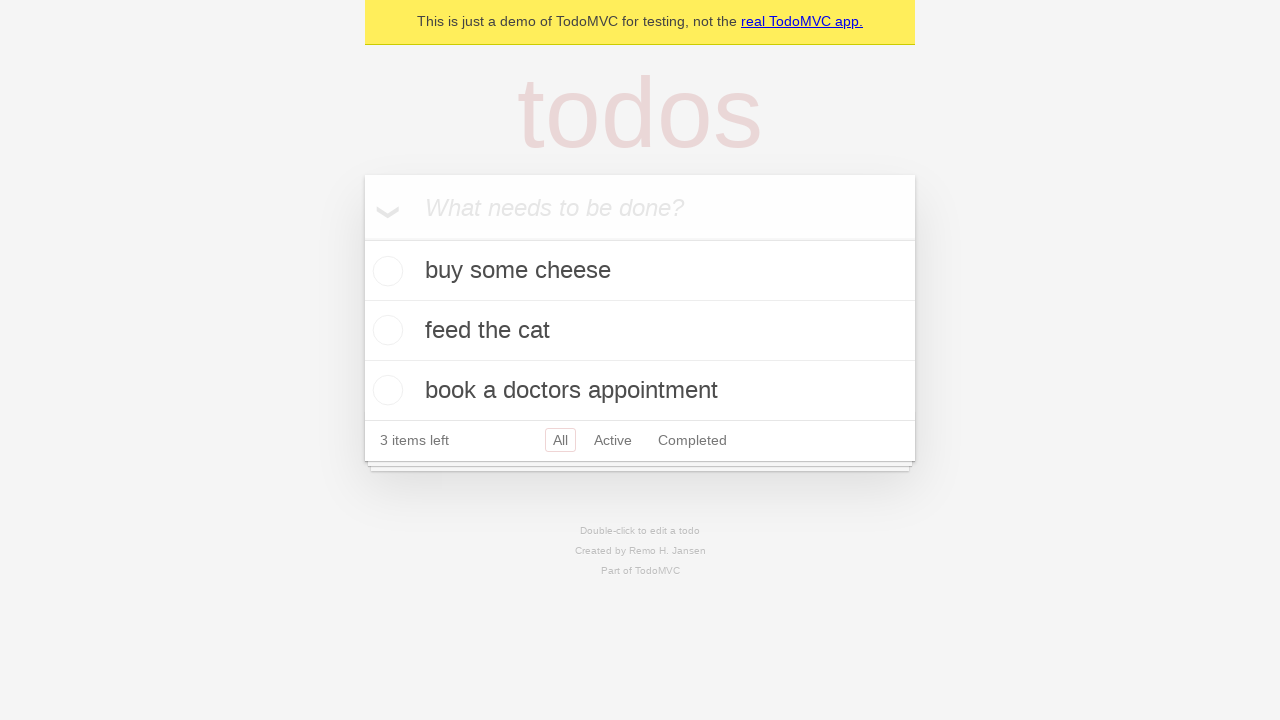